Tests that the clear completed button is not shown when no todos are marked as complete

Starting URL: https://todomvc.com/examples/angular/dist/browser/#/all

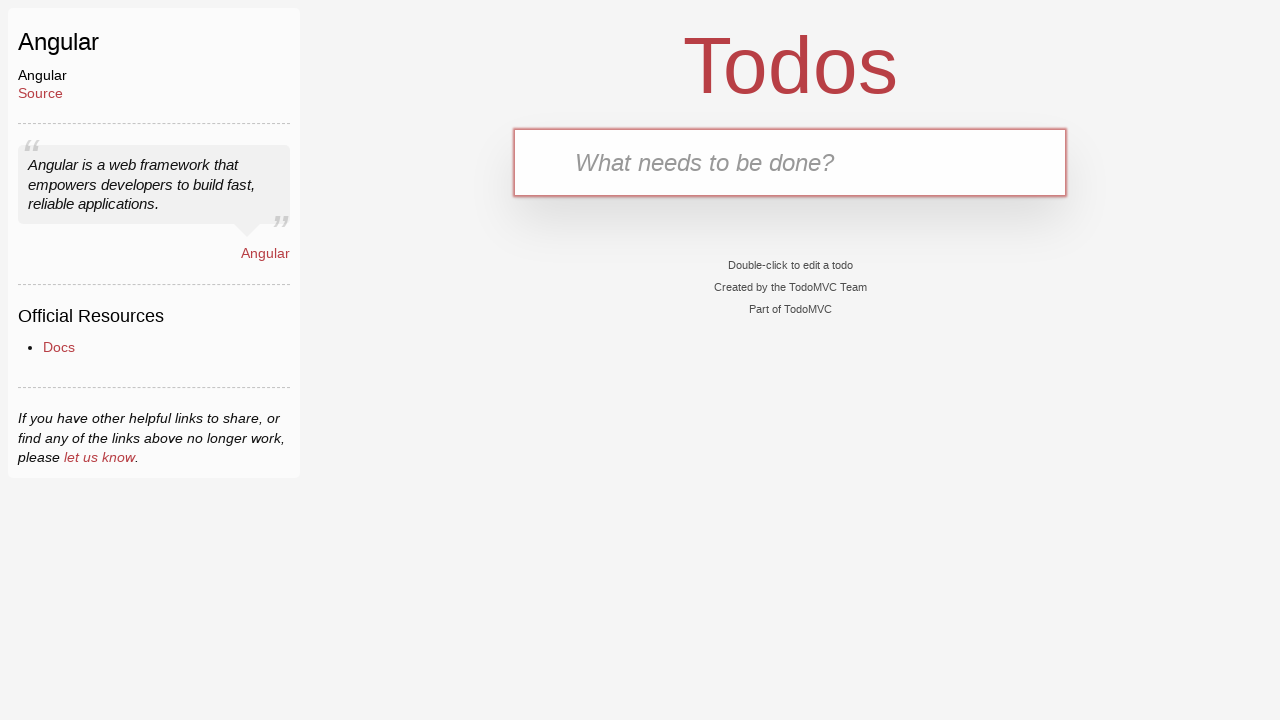

Filled new todo input with 'Task 1' on input.new-todo
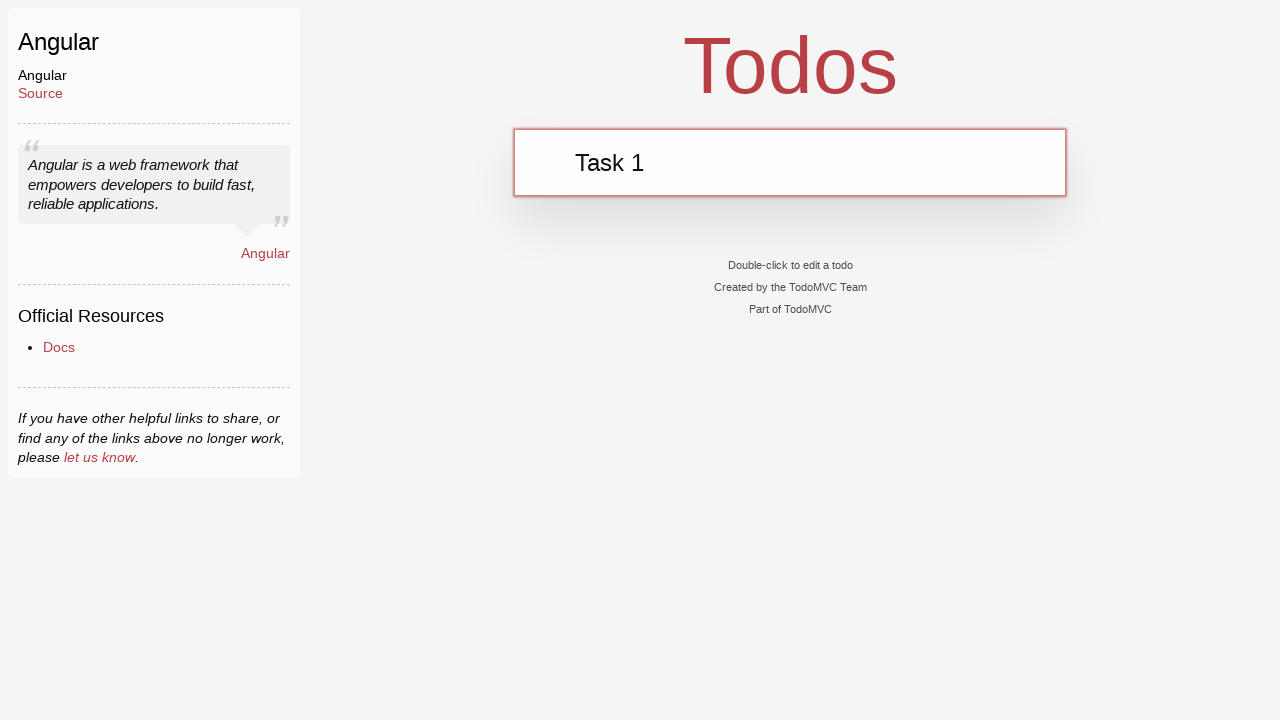

Pressed Enter to add Task 1 on input.new-todo
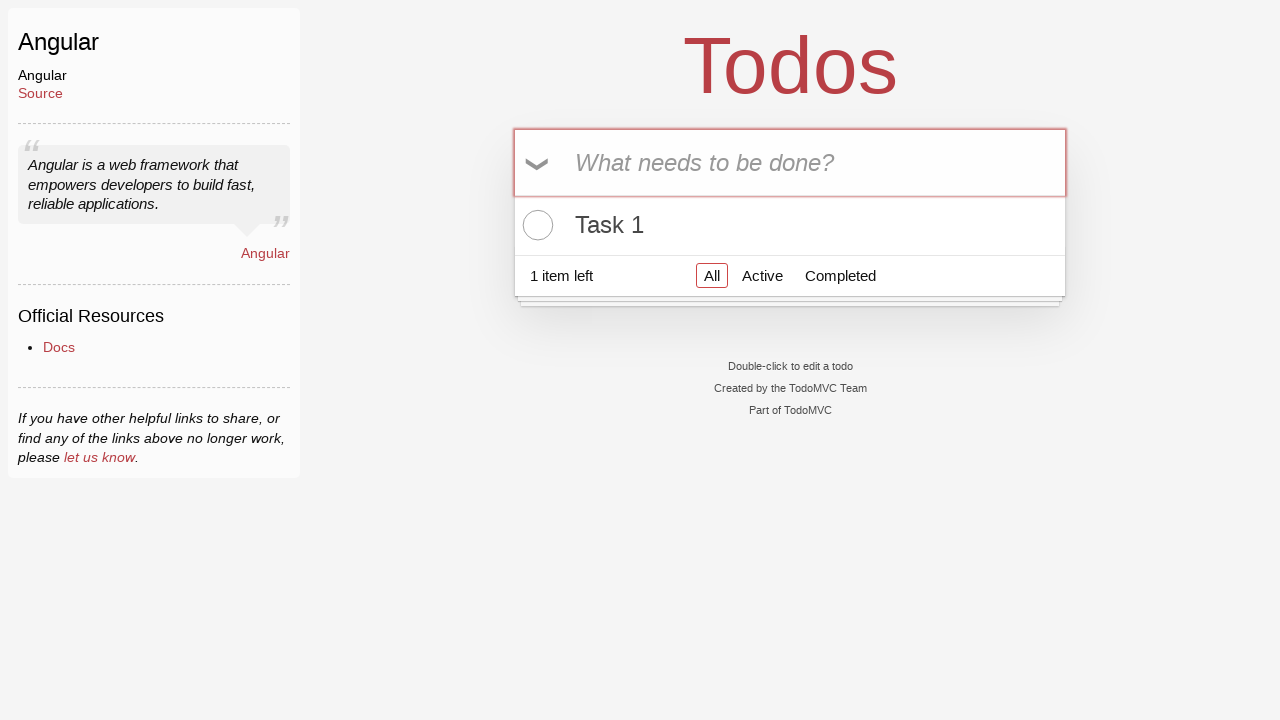

Filled new todo input with 'Task 2' on input.new-todo
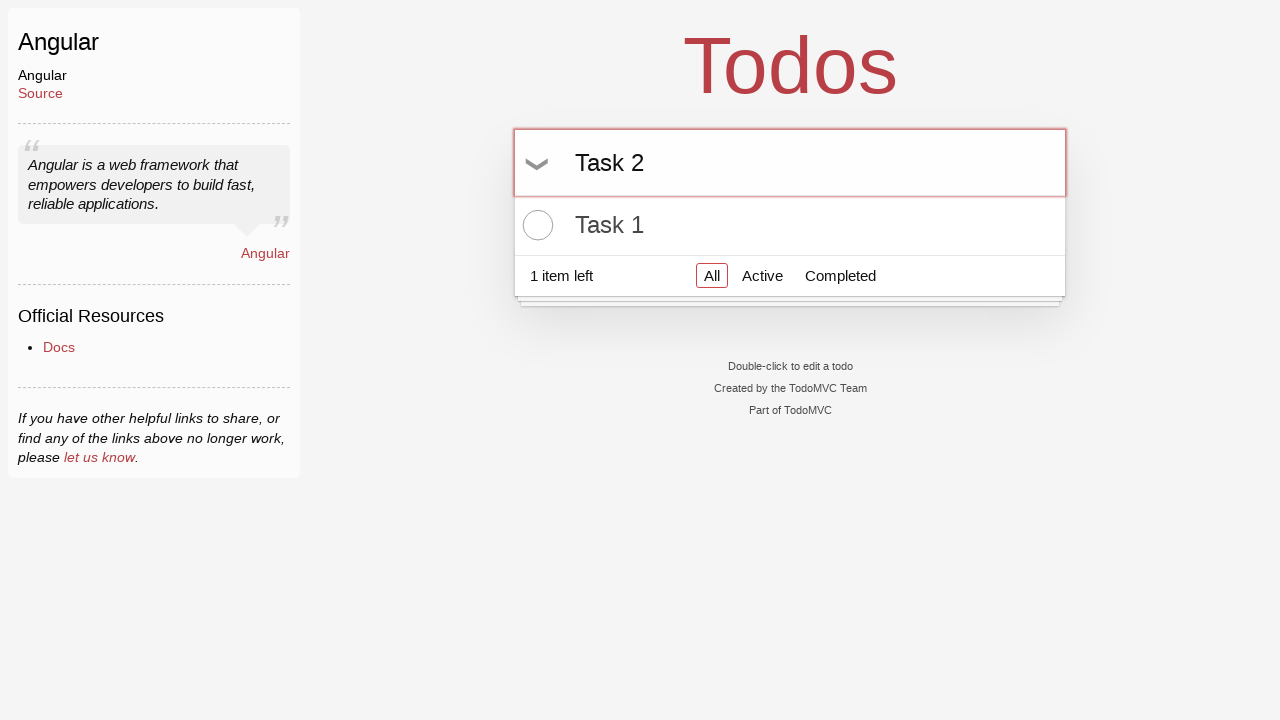

Pressed Enter to add Task 2 on input.new-todo
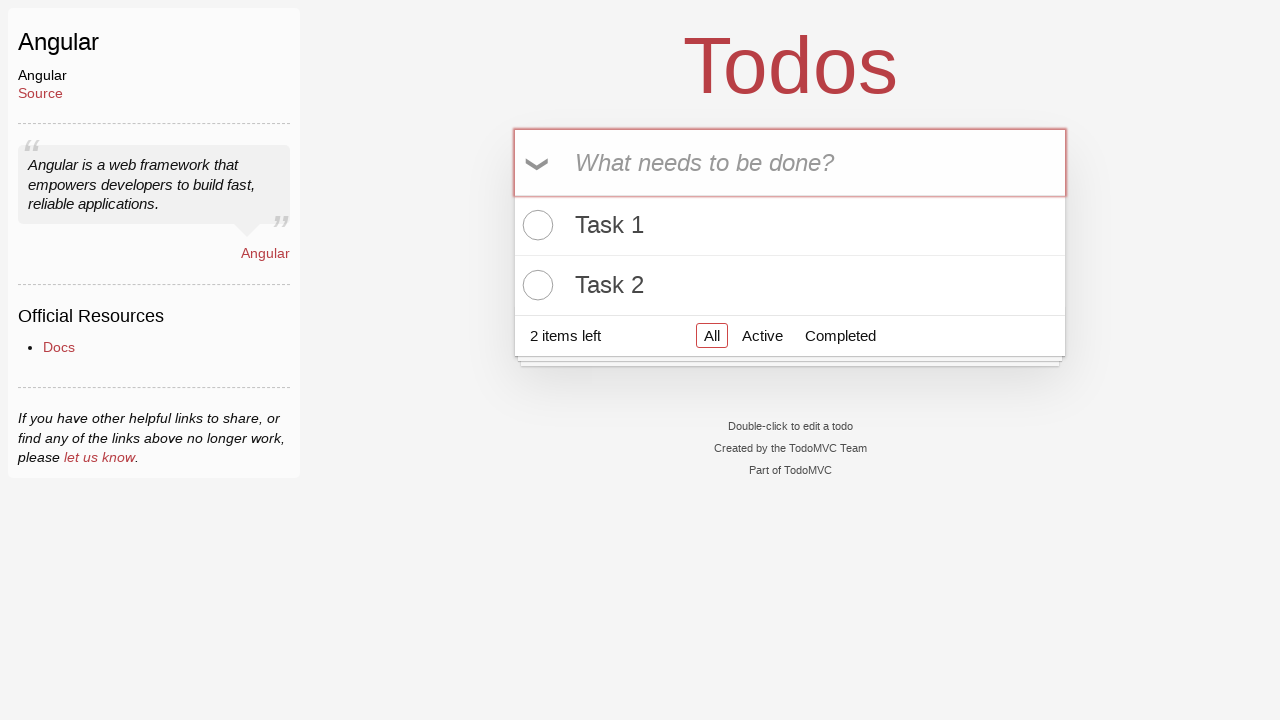

Todo list populated with both tasks
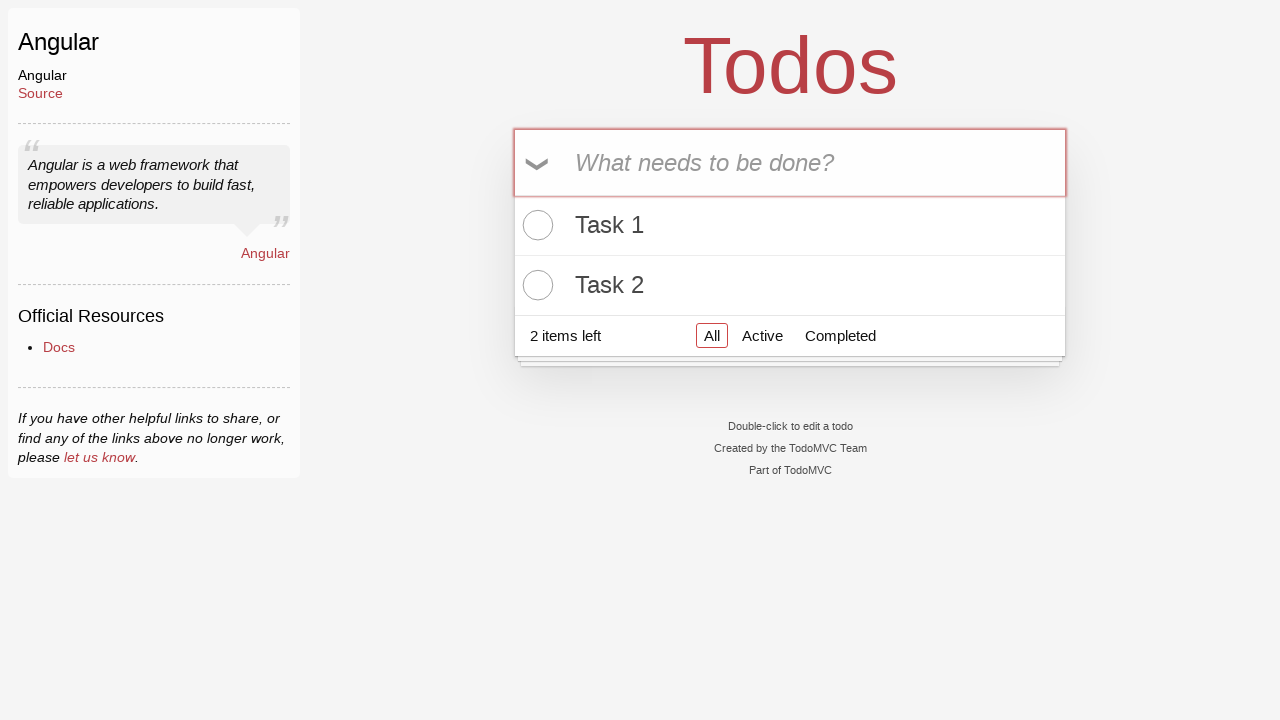

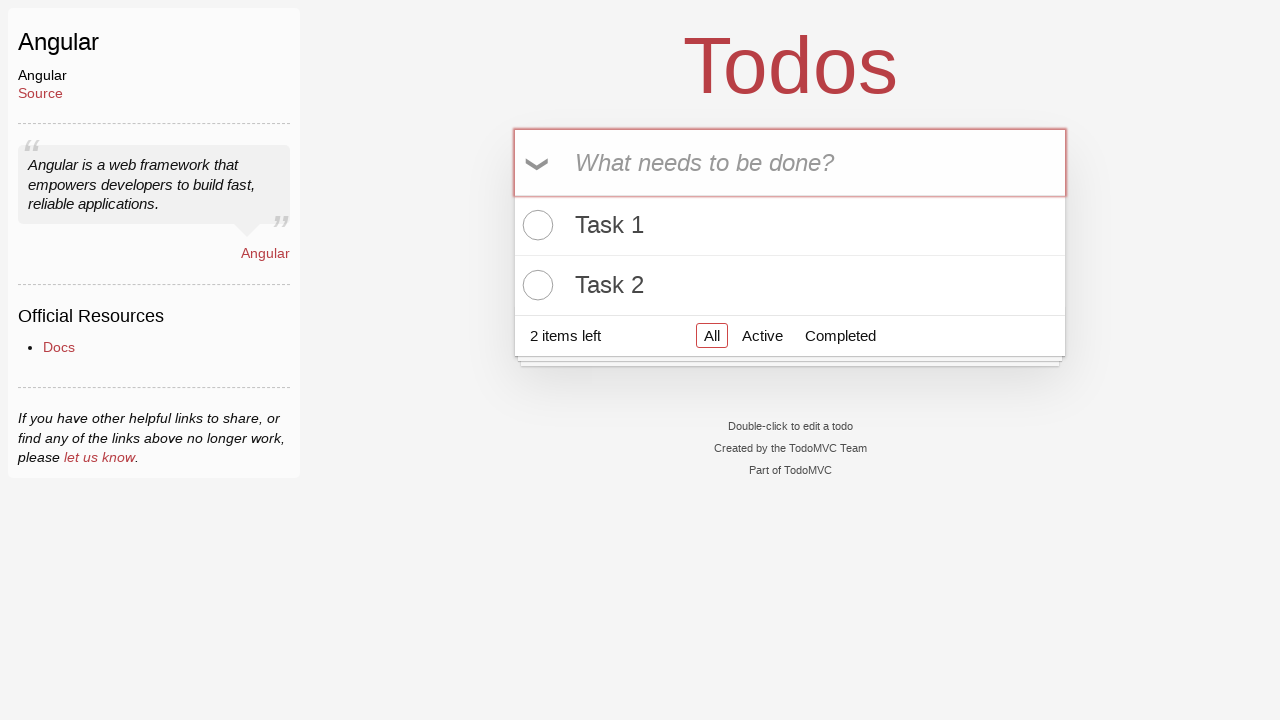